Opens the Flipkart homepage and waits for the page to load

Starting URL: https://www.flipkart.com/

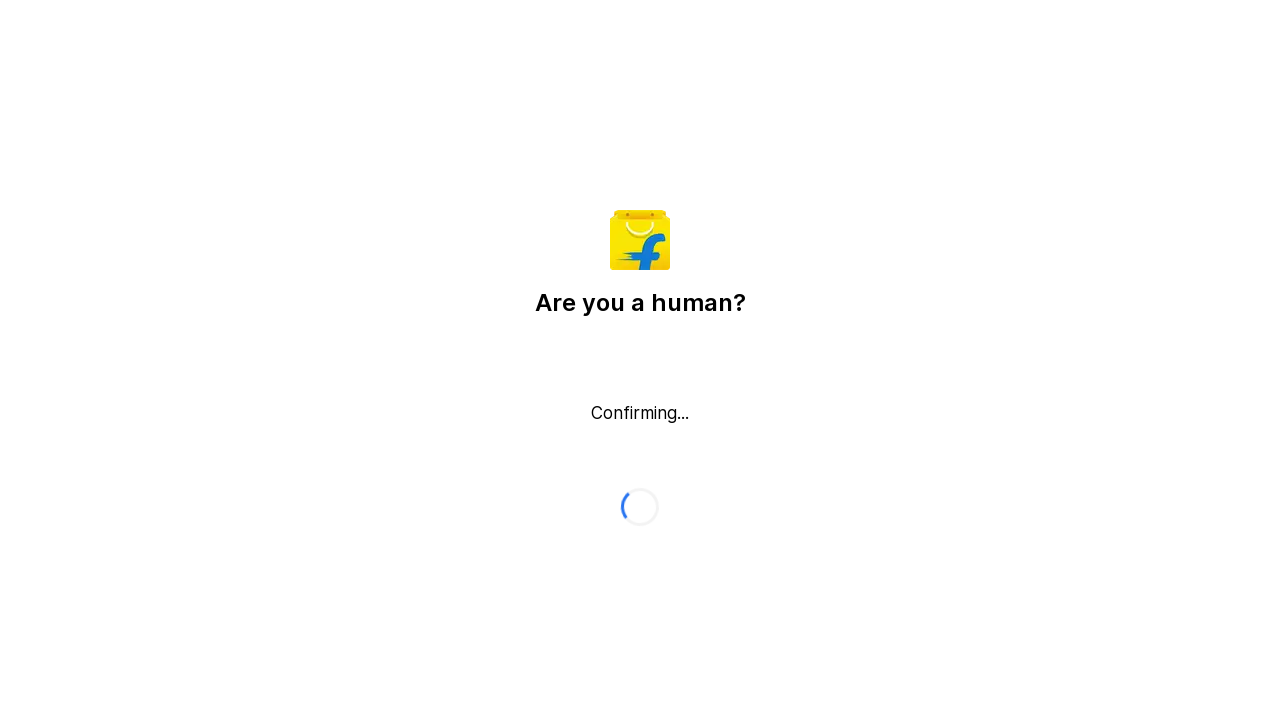

Navigated to Flipkart homepage
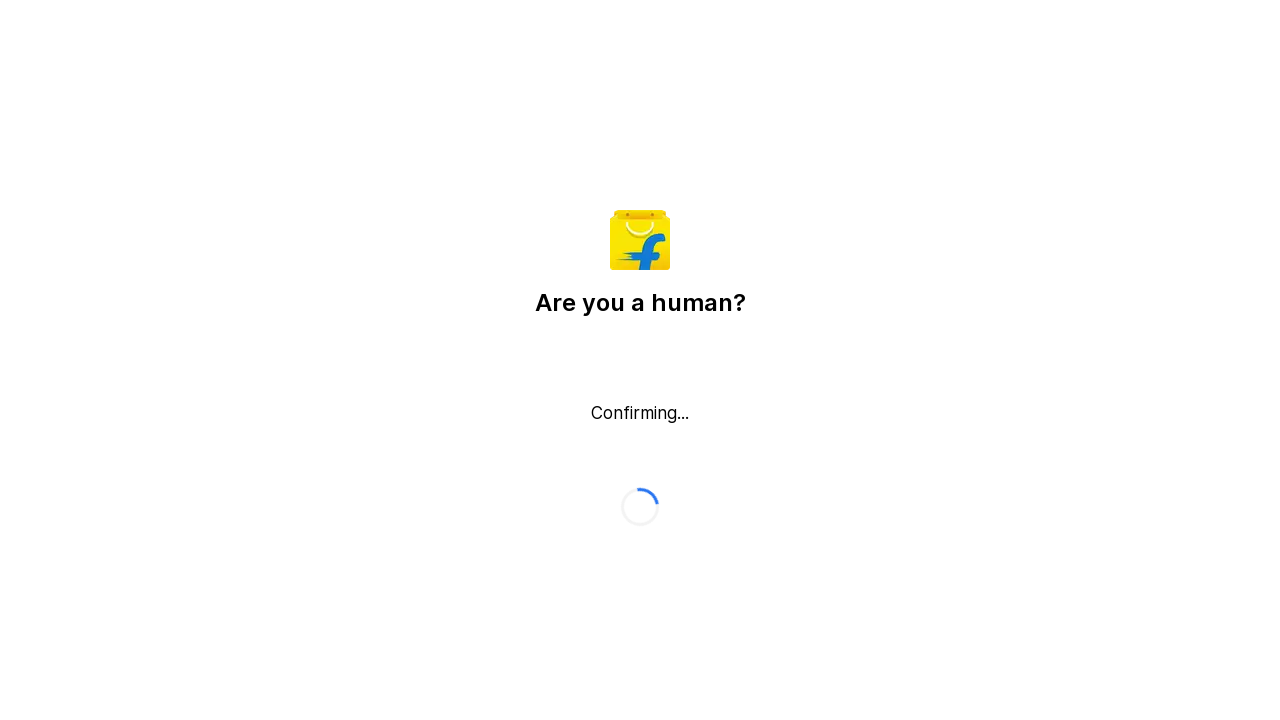

Flipkart homepage DOM content fully loaded
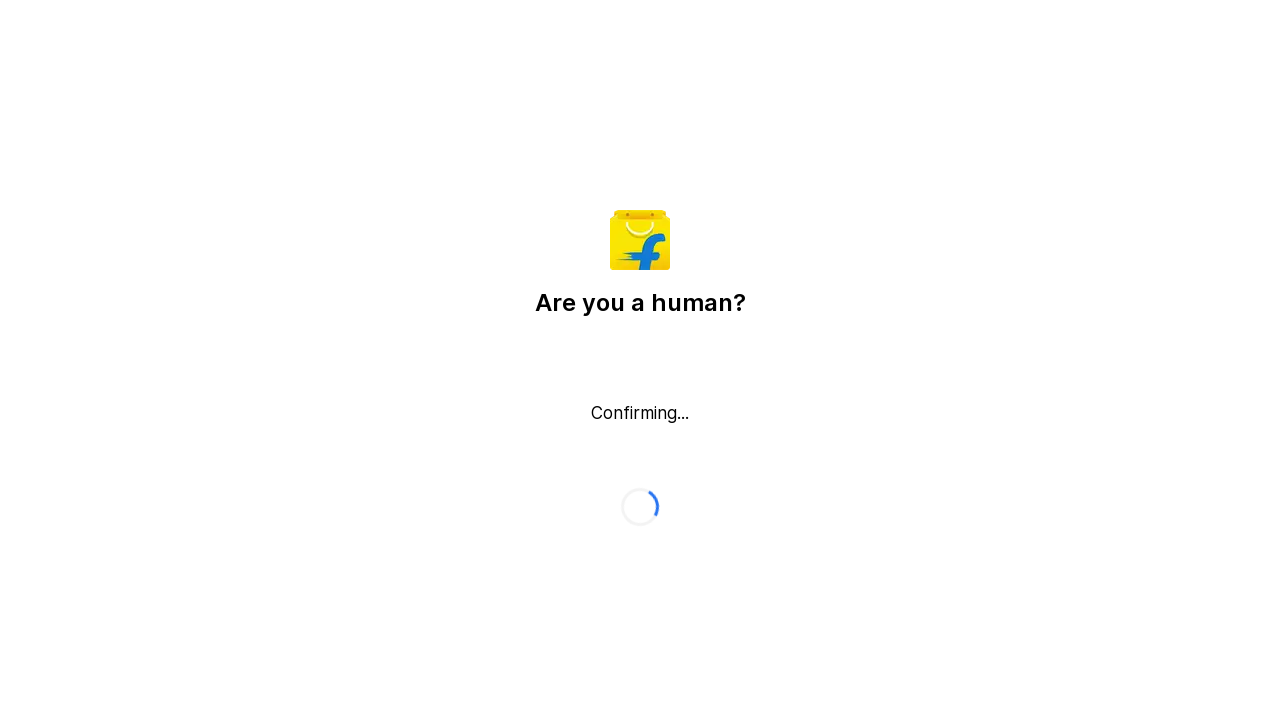

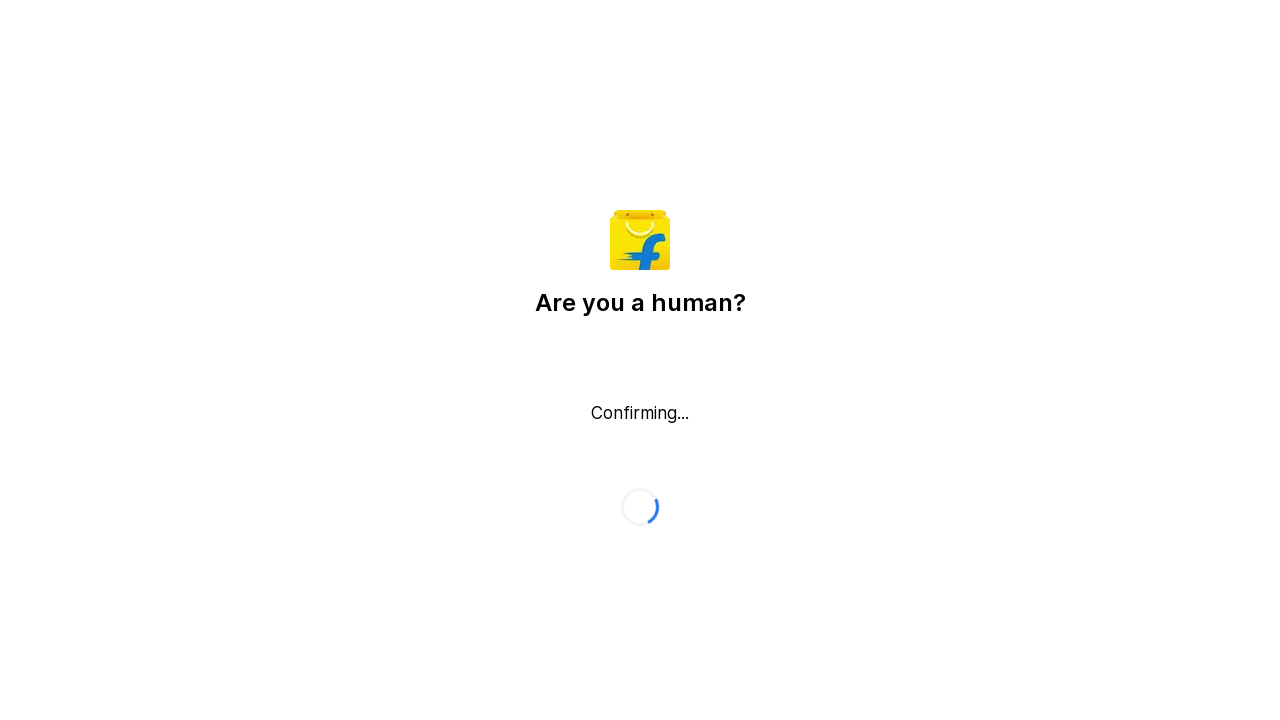